Tests prompt dialog by entering text and validating the result message

Starting URL: https://demoqa.com/alerts

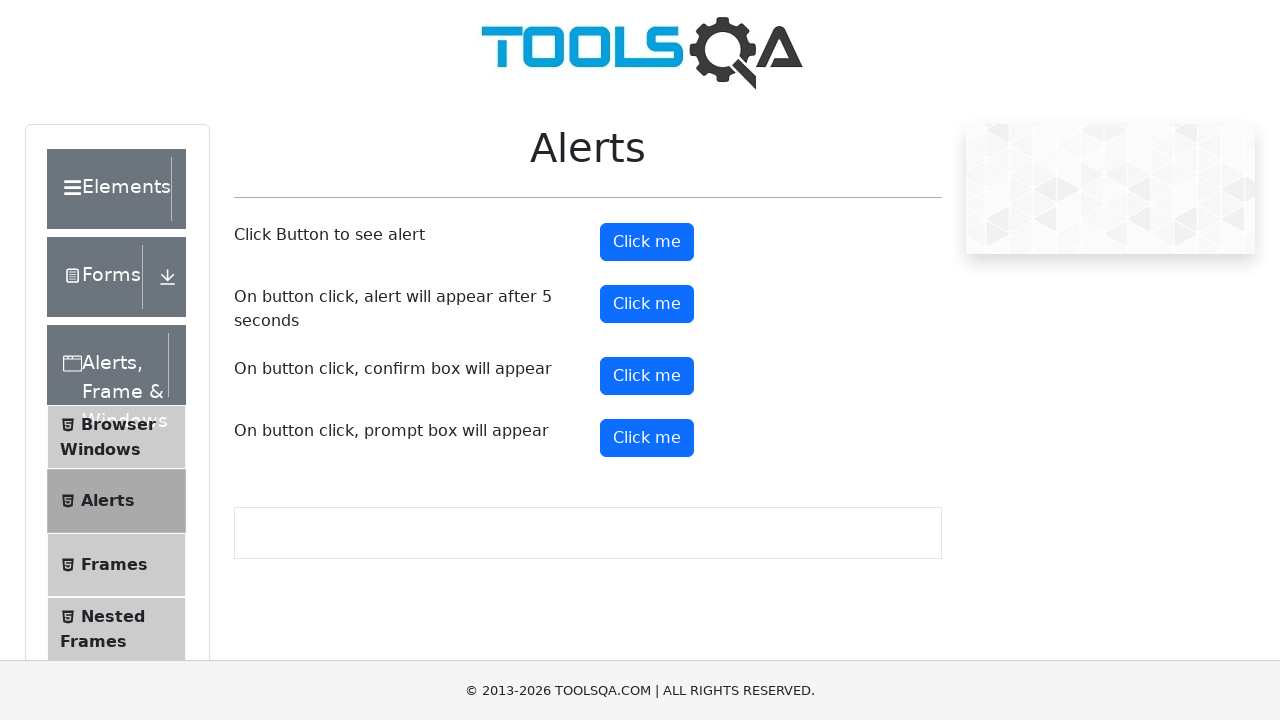

Set up dialog handler to accept prompt with text 'Loop Academy'
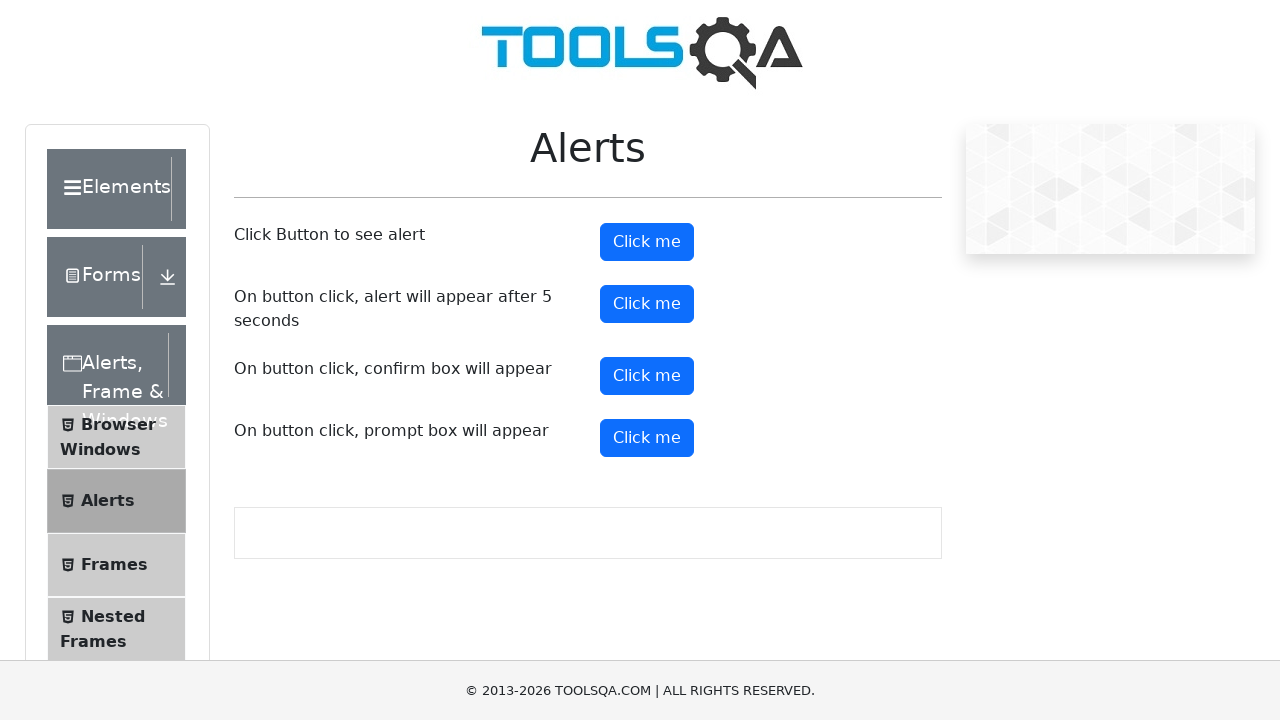

Clicked prompt button to trigger dialog at (647, 438) on xpath=//button[@id='promtButton']
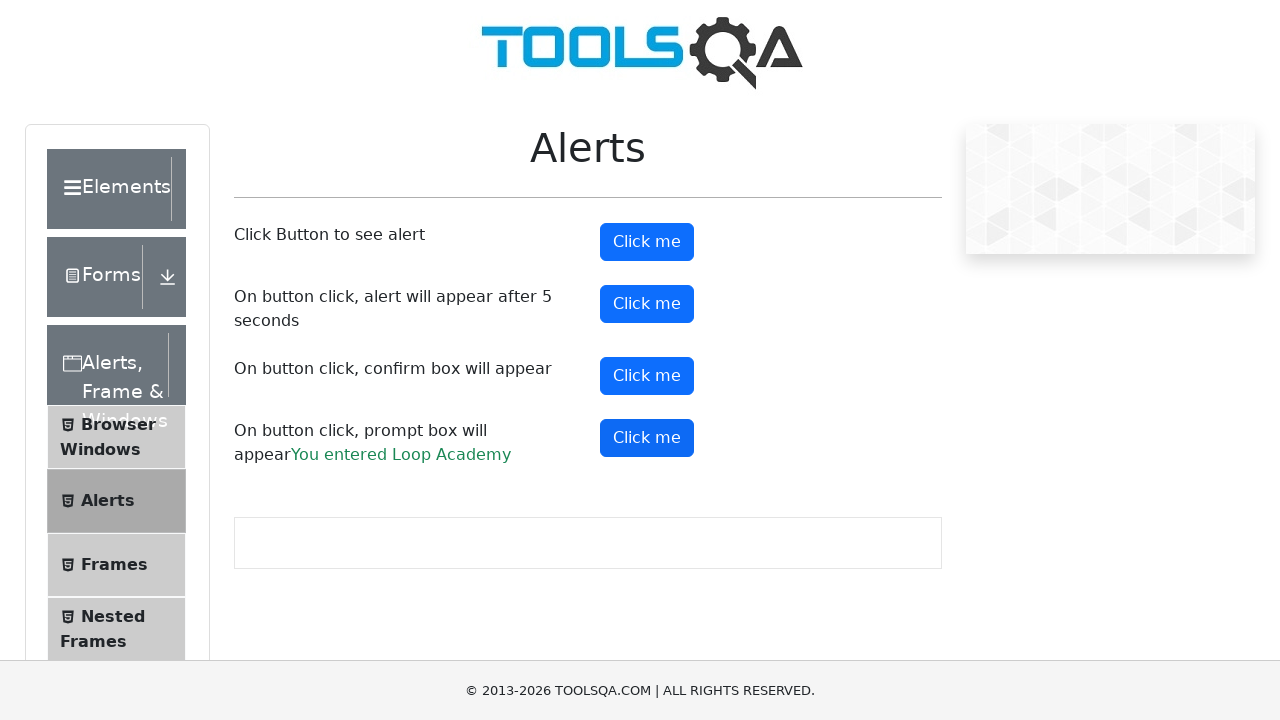

Located success message element
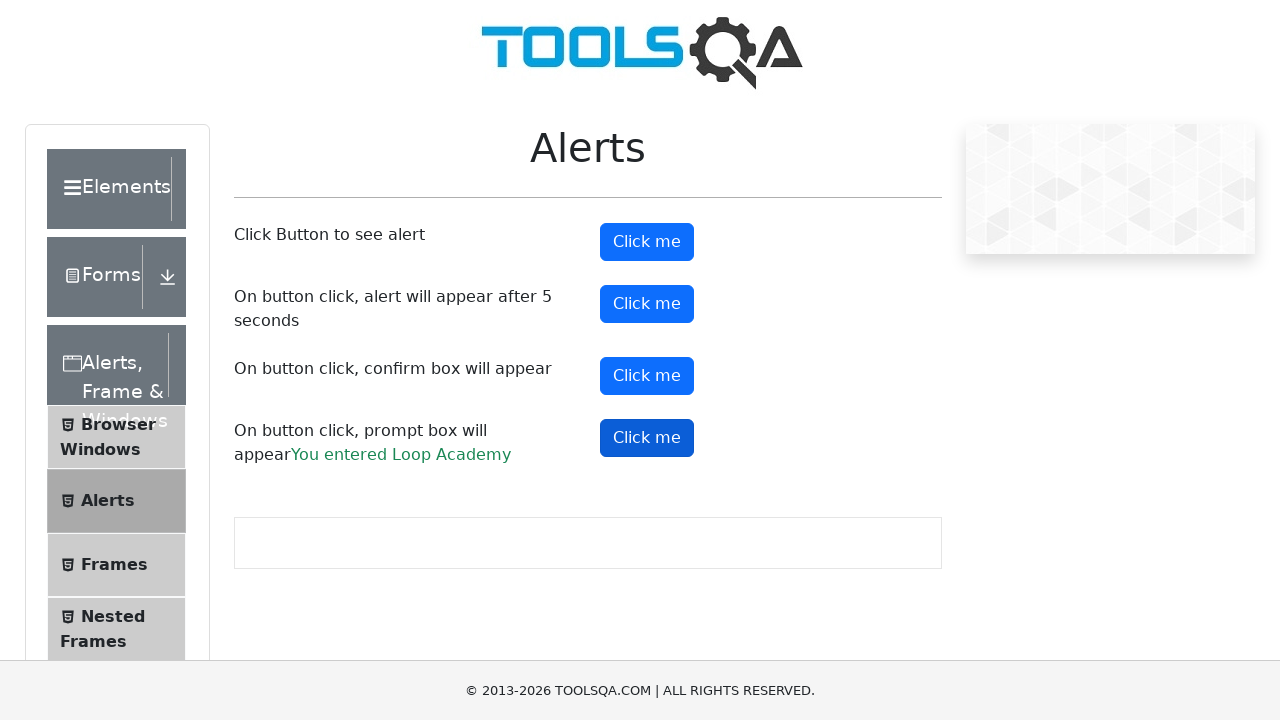

Verified prompt result message displays 'You entered Loop Academy'
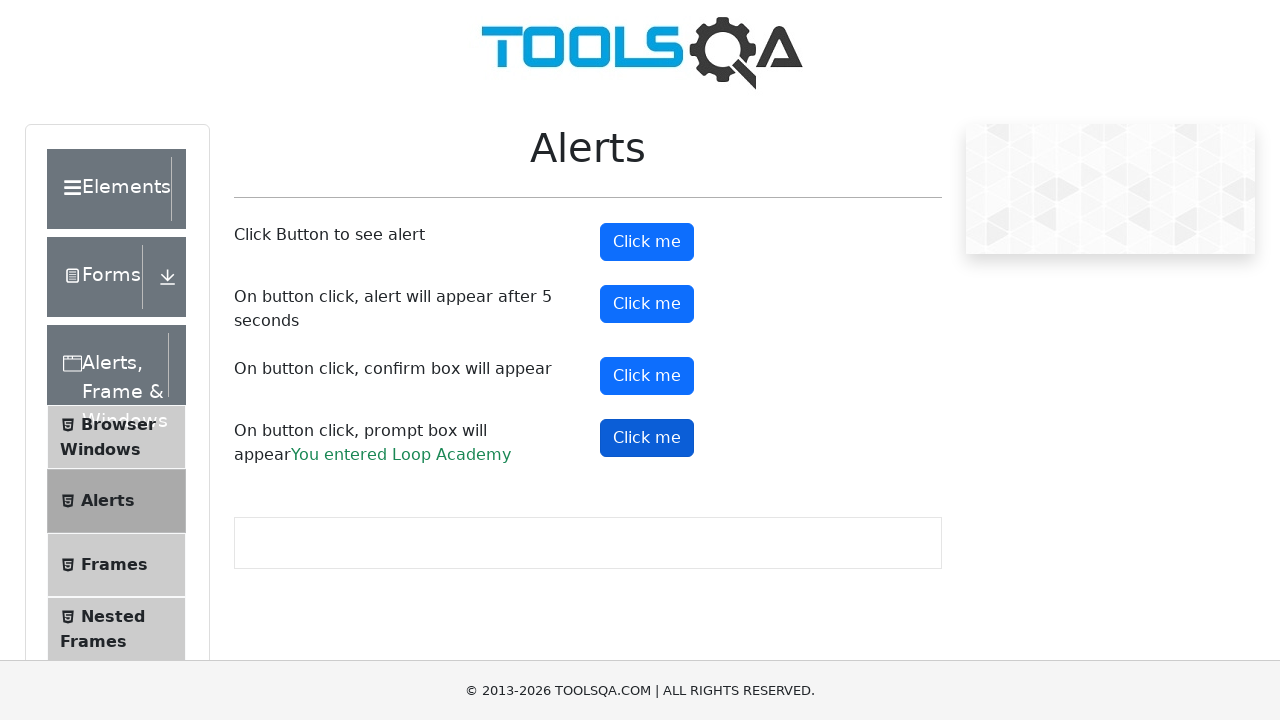

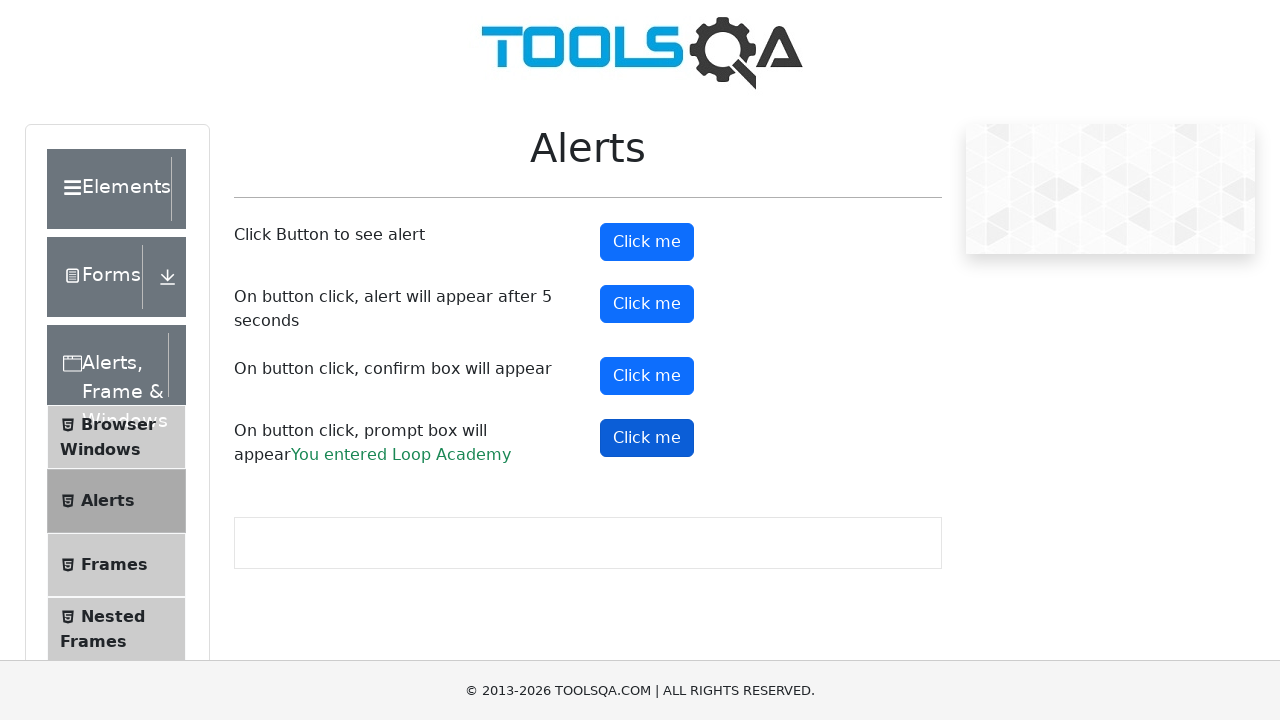